Tests navigation to Samsung Galaxy S7 product page and verifies the price

Starting URL: https://www.demoblaze.com/

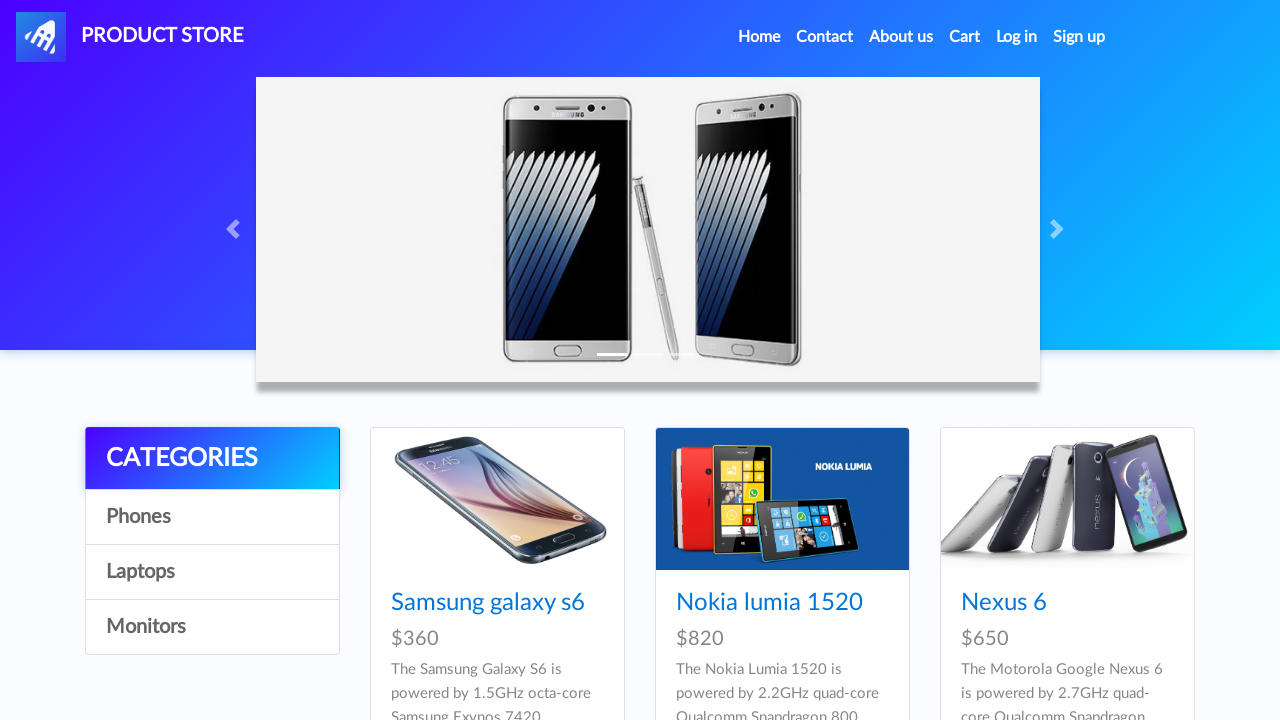

Clicked on Samsung Galaxy S7 product link at (488, 361) on h4 a[href='prod.html?idp_=4']
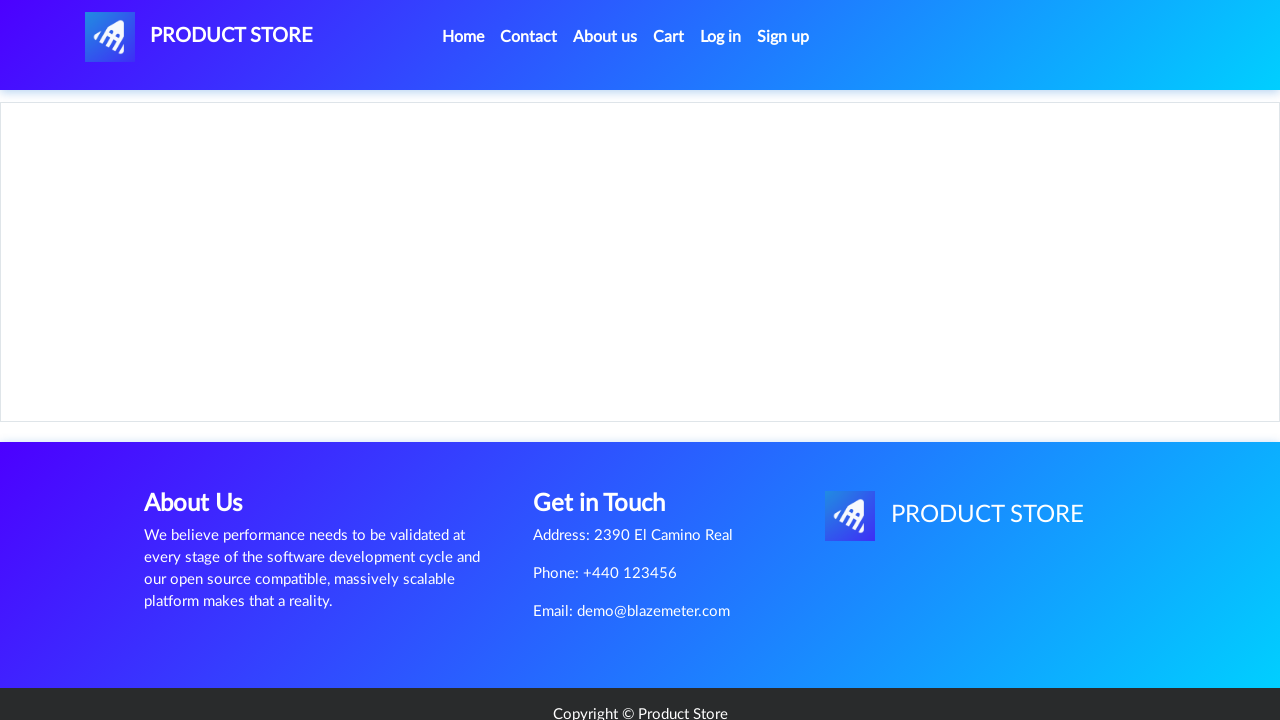

Price container loaded on Samsung Galaxy S7 product page
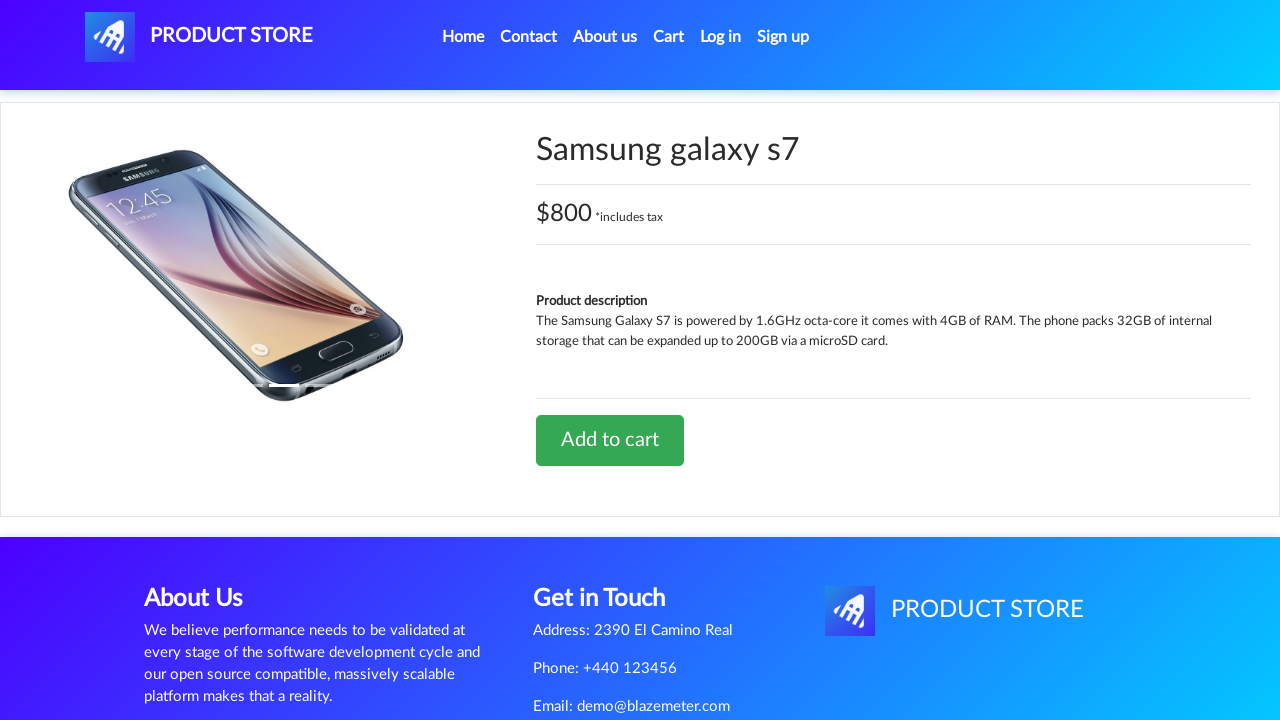

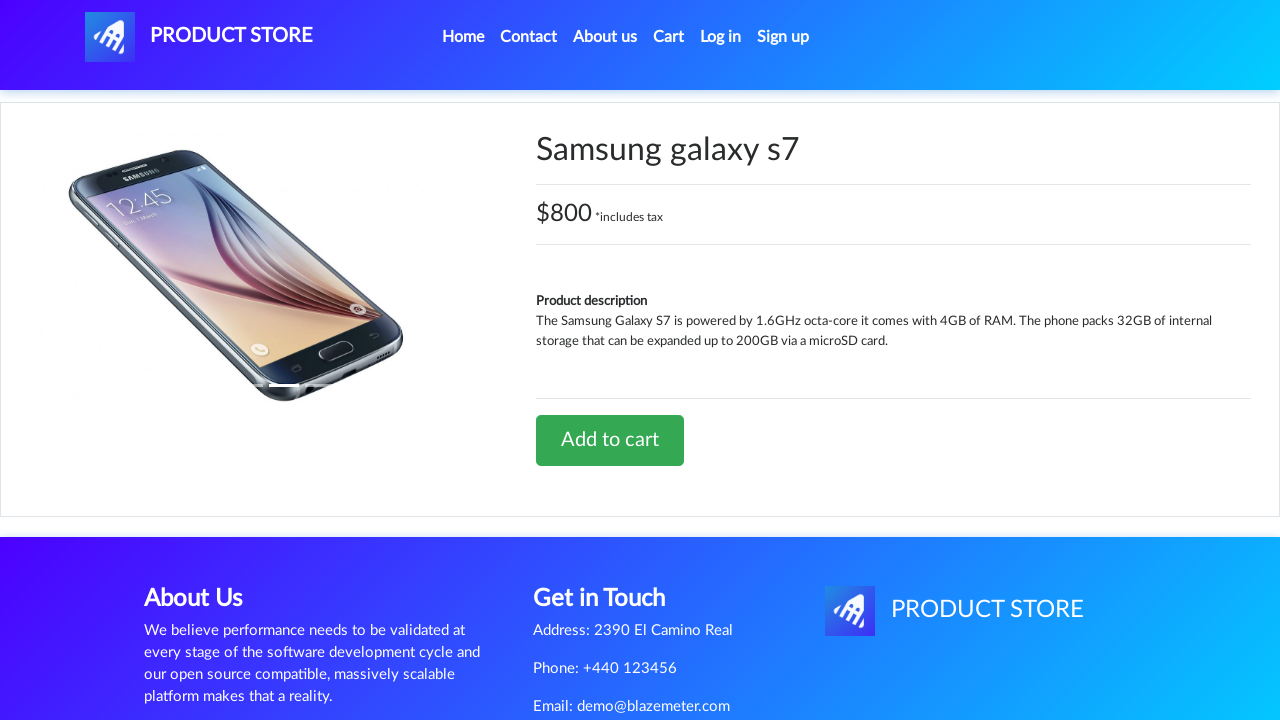